Tests dismissing a JavaScript confirm dialog and verifying the cancel result

Starting URL: https://automationfc.github.io/basic-form/

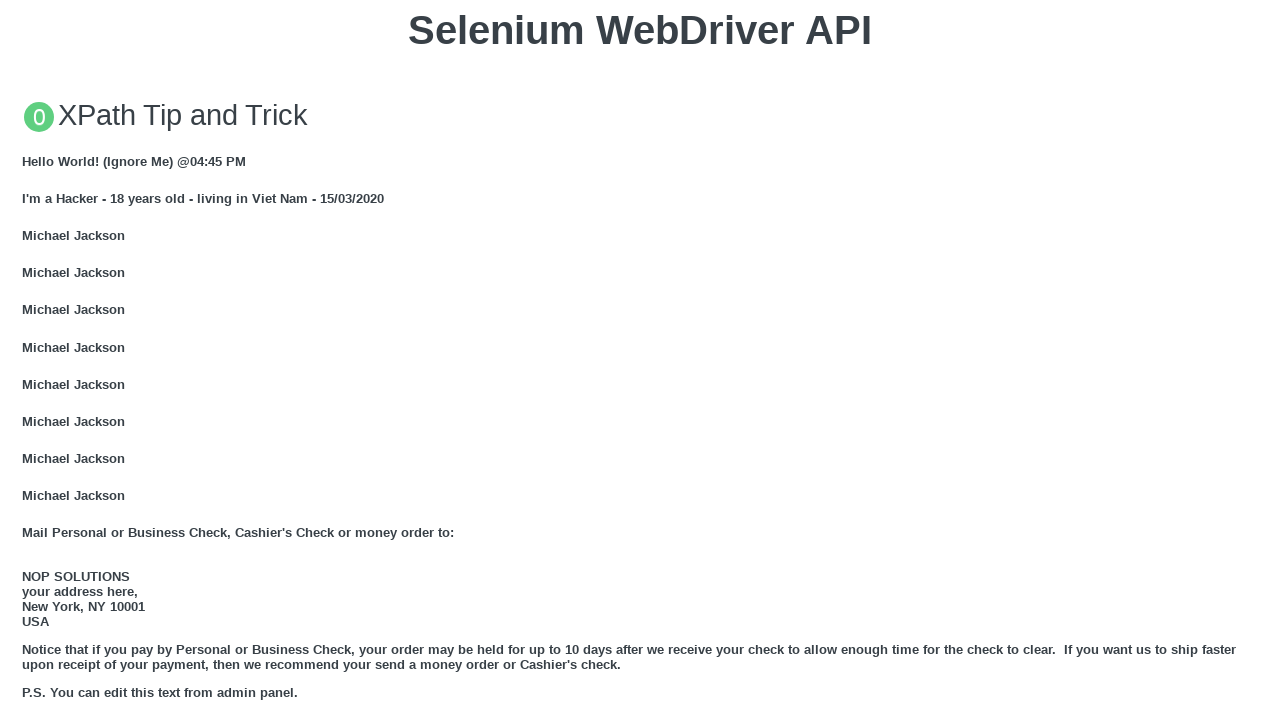

Set up dialog handler to dismiss confirm dialog
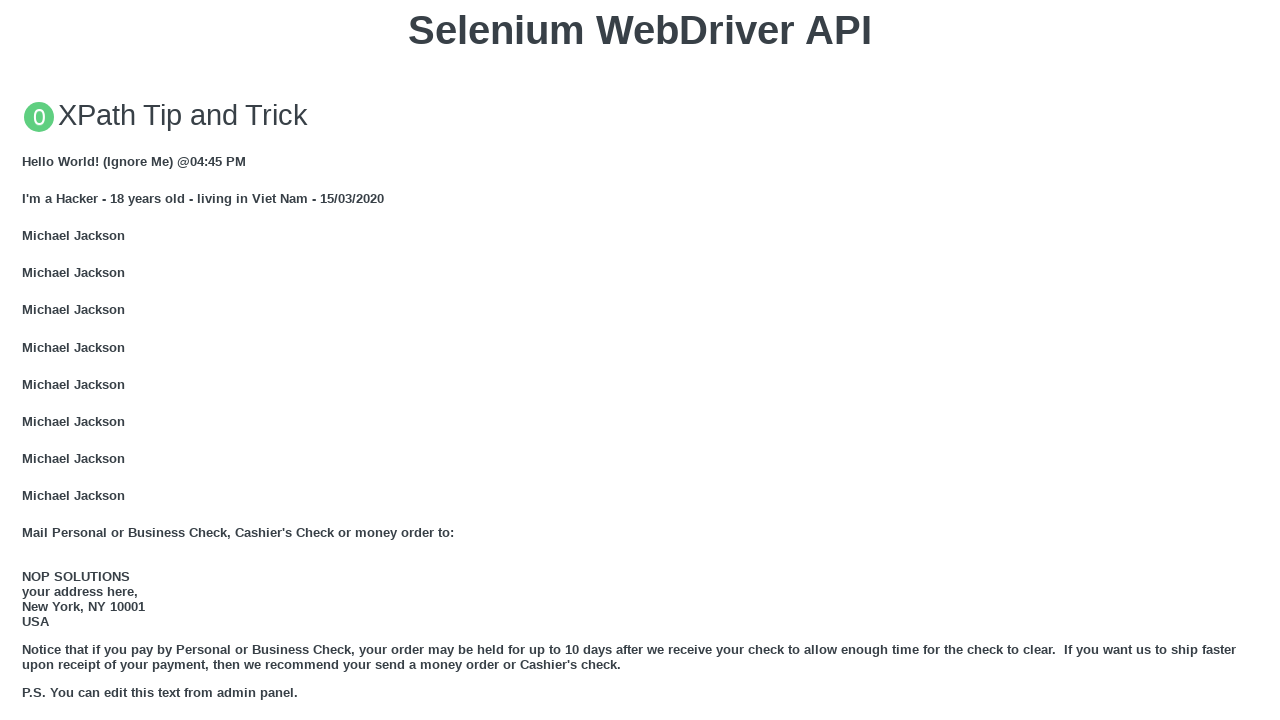

Clicked button to trigger JavaScript confirm dialog at (640, 360) on xpath=//button[text()='Click for JS Confirm']
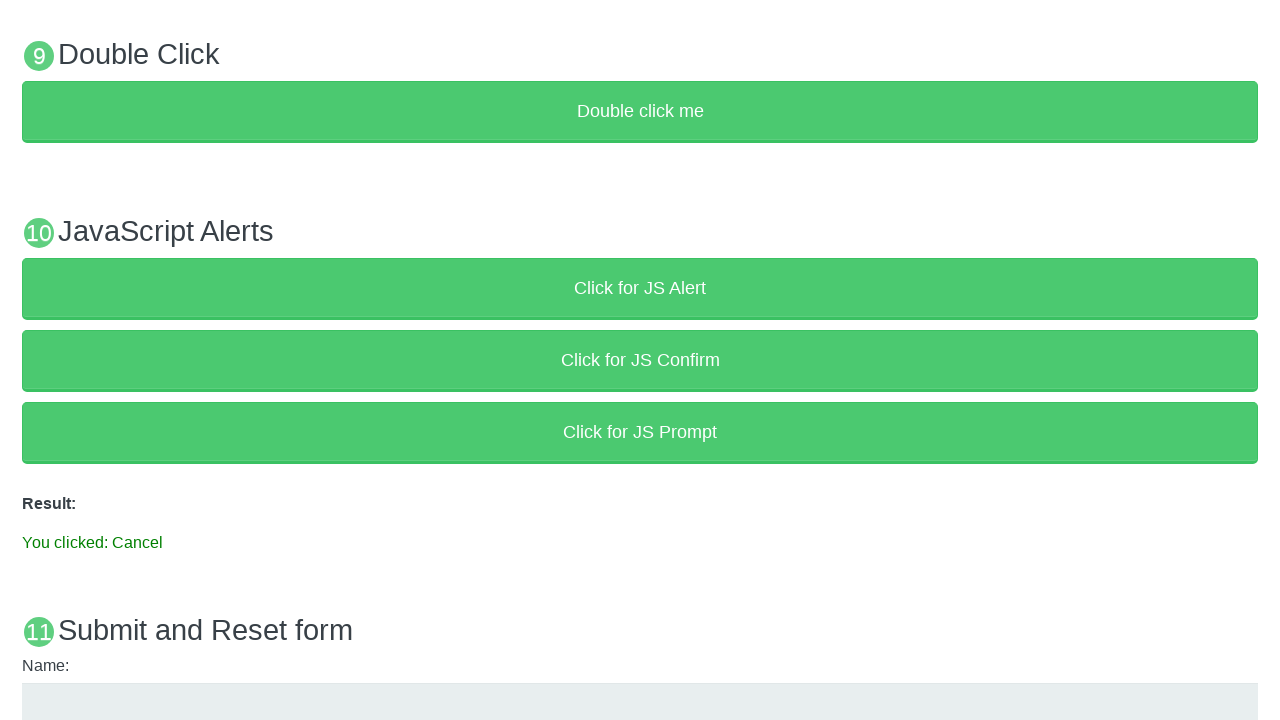

Verified that cancel result message displays 'You clicked: Cancel'
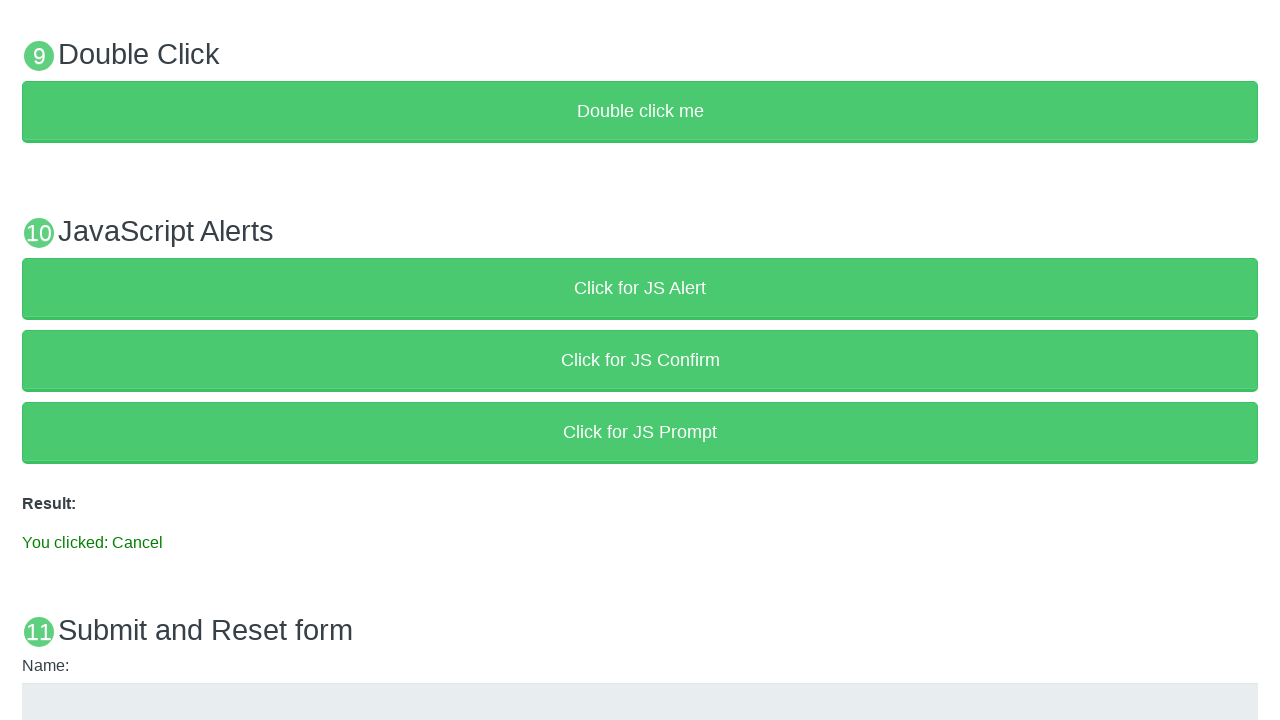

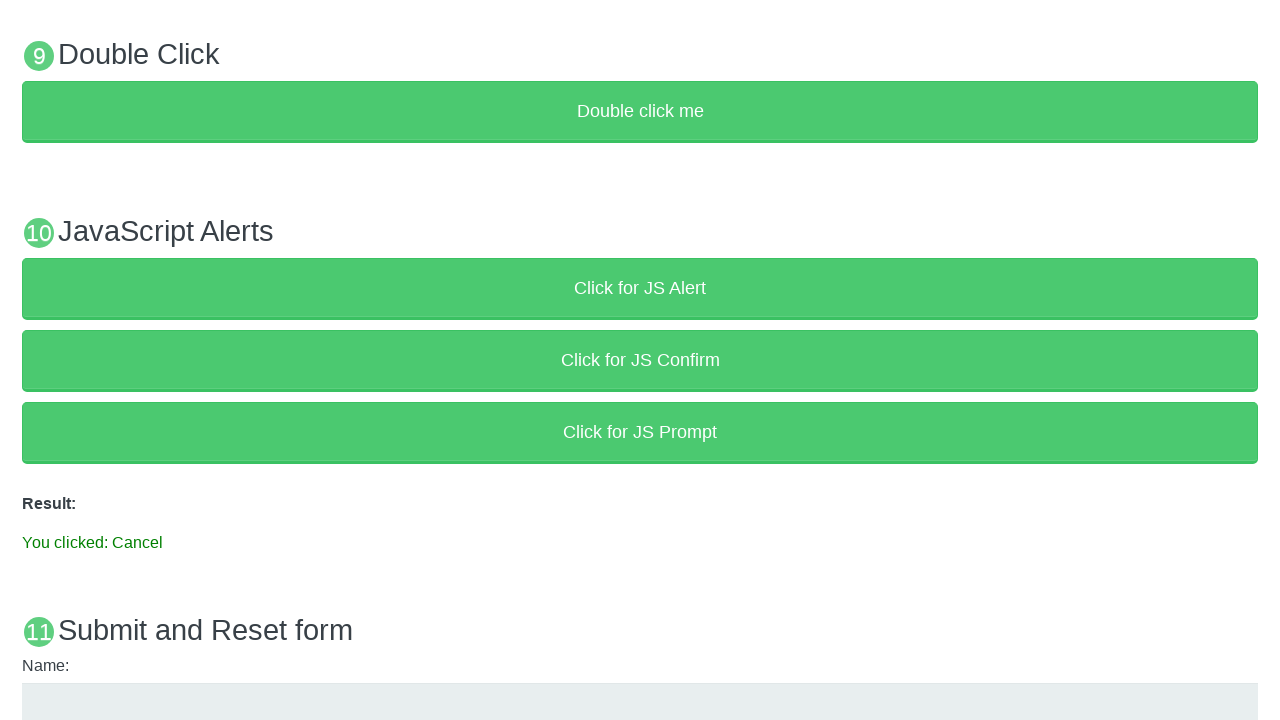